Tests that the second checkbox can be unselected by clicking it if already selected, then verifies it is not selected

Starting URL: https://the-internet.herokuapp.com/checkboxes

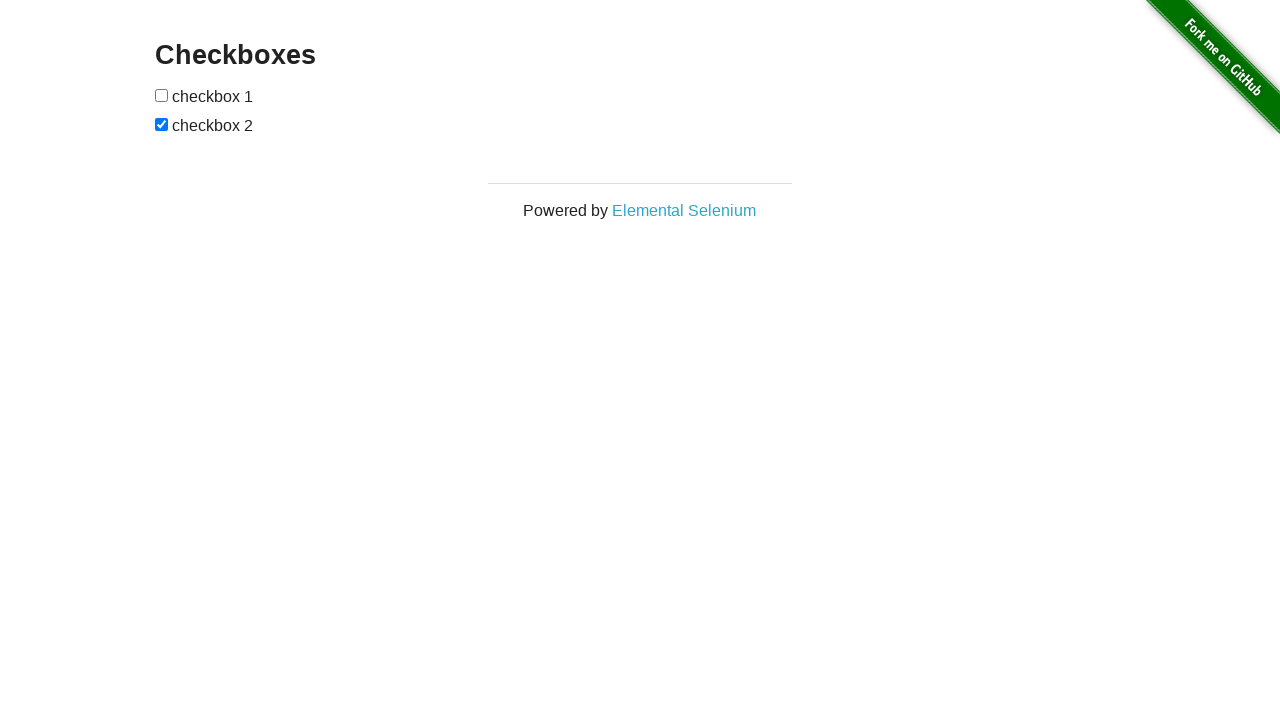

Waited for checkboxes to be visible on the page
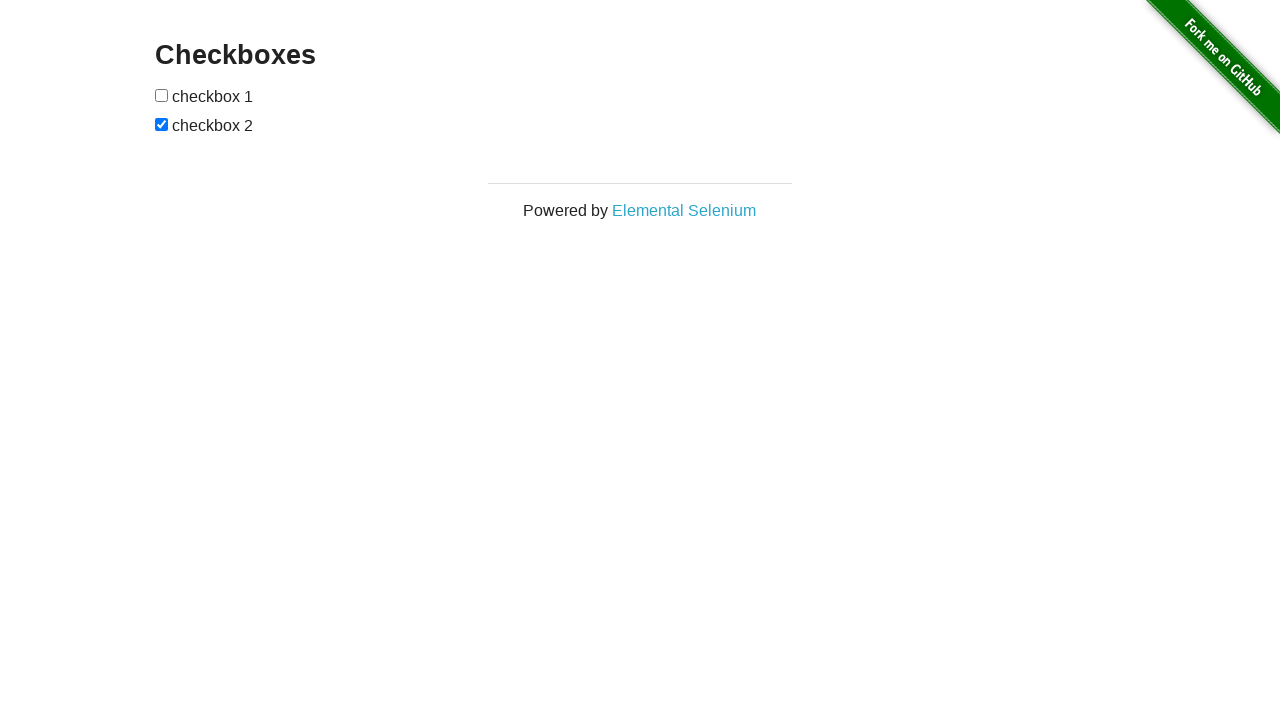

Located the second checkbox element
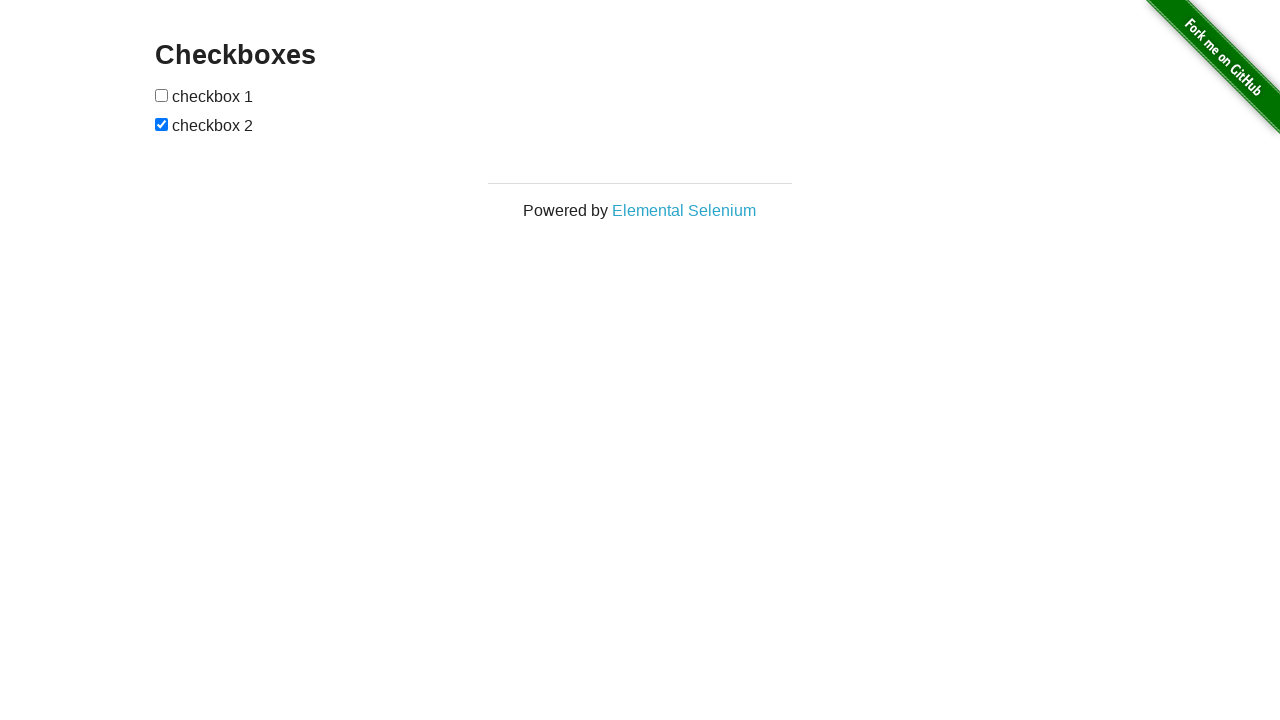

Verified that the second checkbox is currently selected
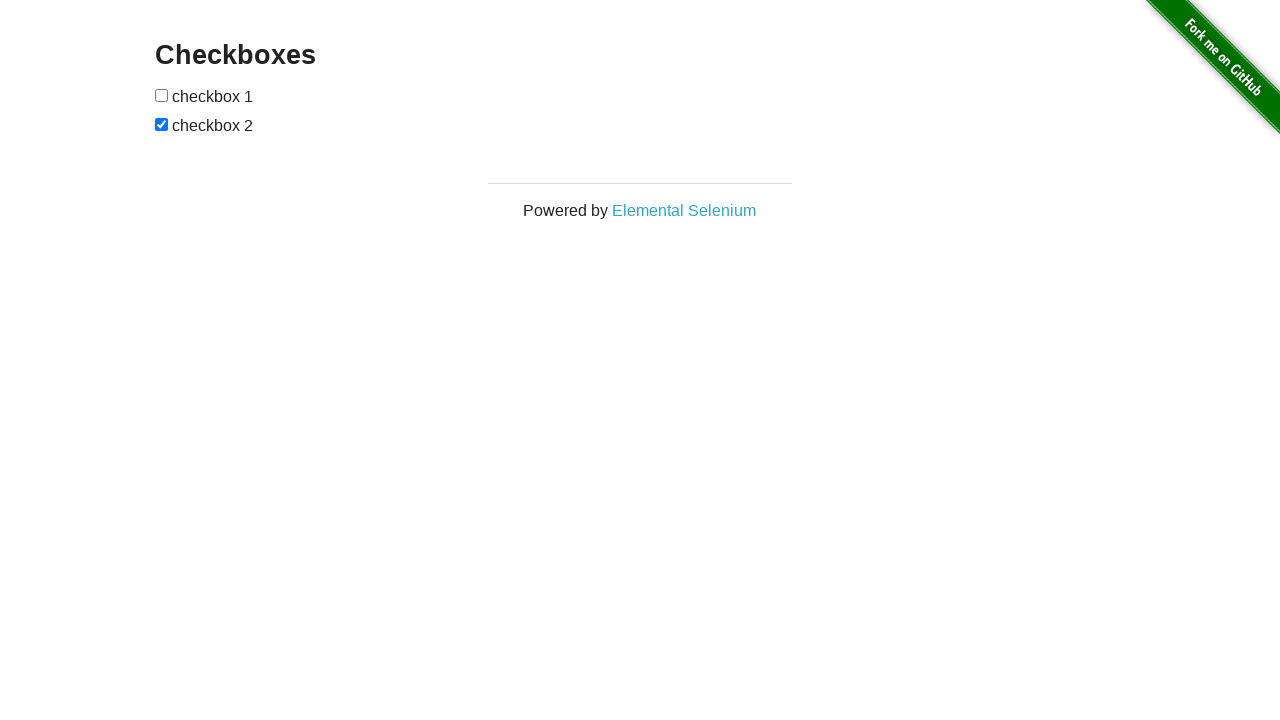

Clicked the second checkbox to unselect it at (162, 124) on input[type='checkbox'] >> nth=1
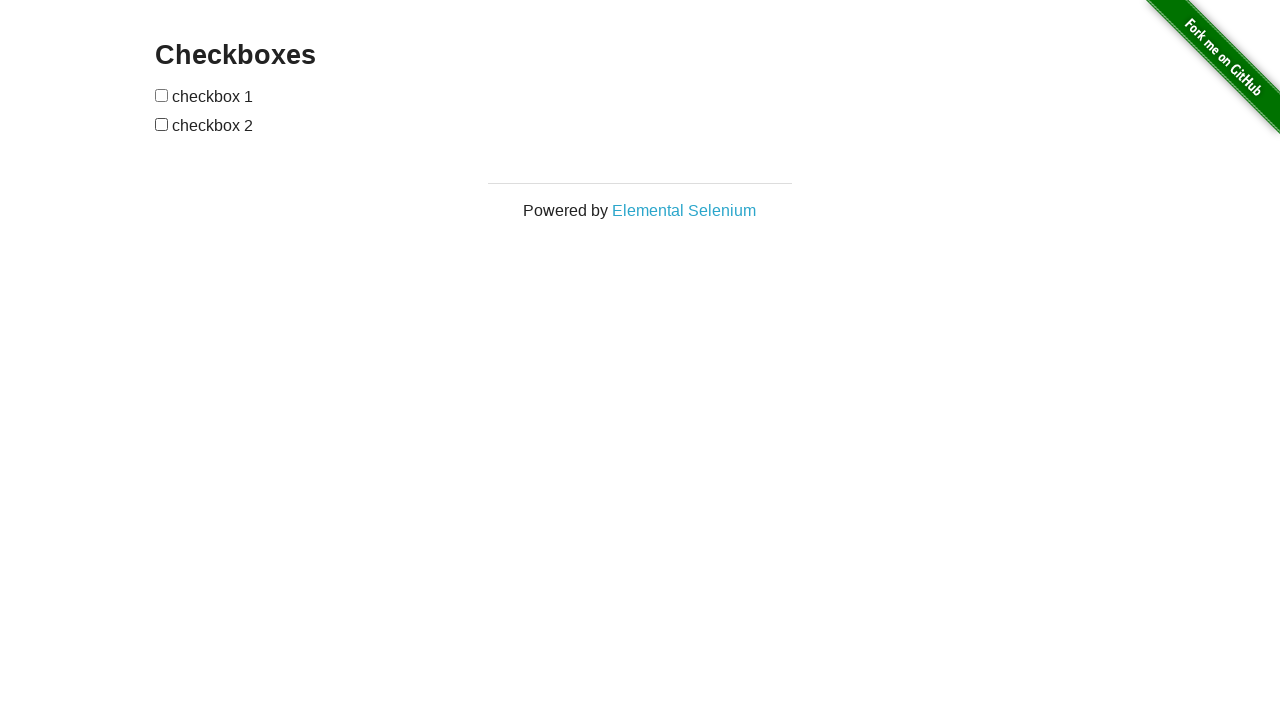

Verified that the second checkbox is now not selected
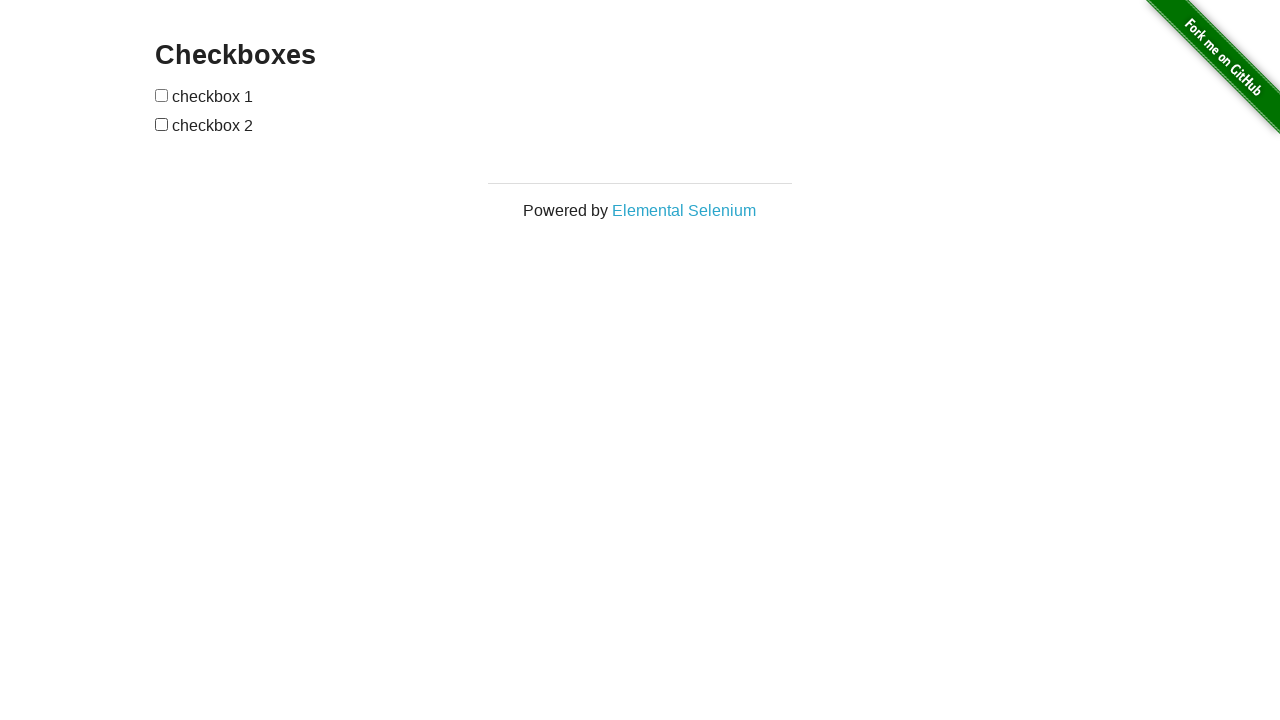

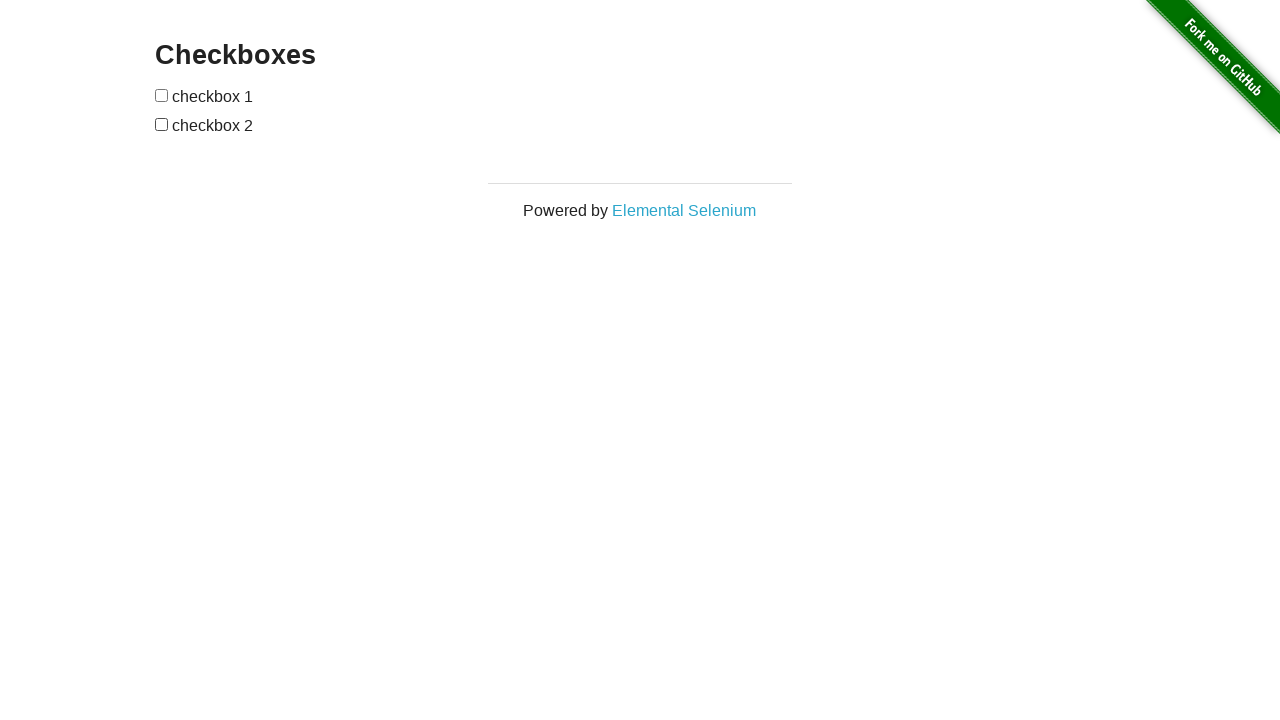